Tests table sorting using semantic class attributes on the second table, clicking the "dues" column header and verifying ascending sort order

Starting URL: http://the-internet.herokuapp.com/tables

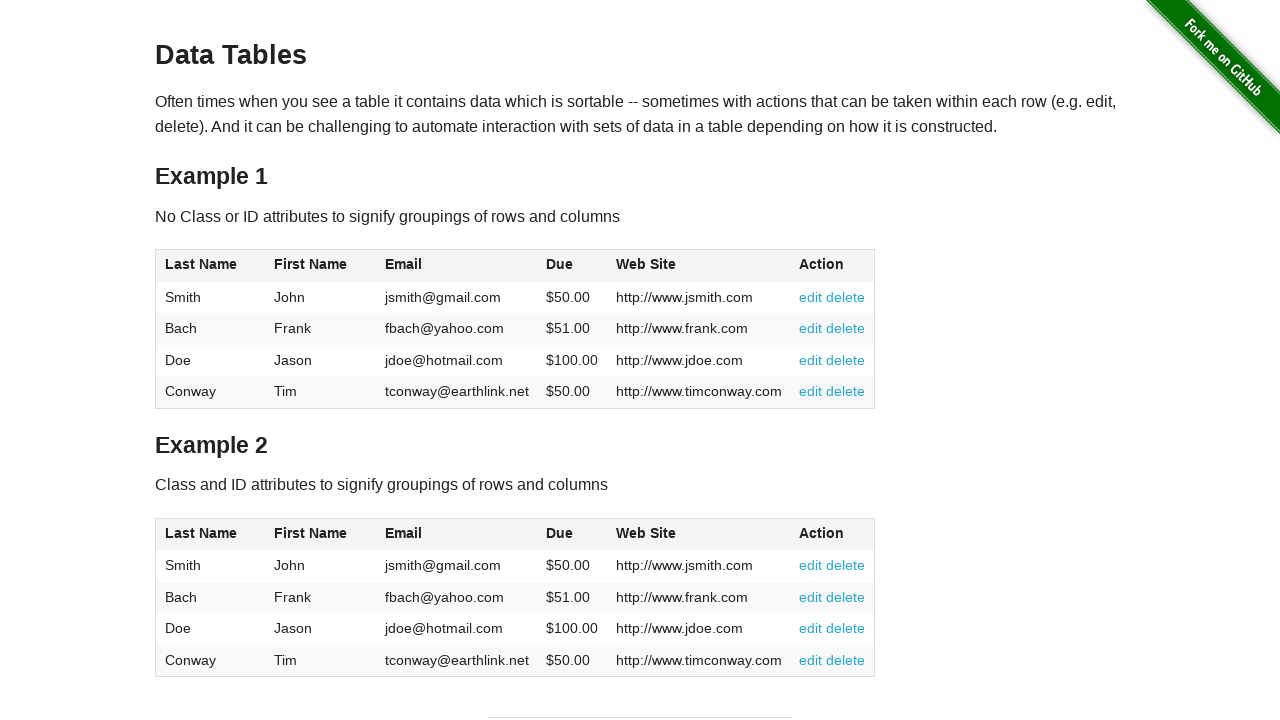

Clicked the 'dues' column header in the second table to sort at (560, 533) on #table2 thead .dues
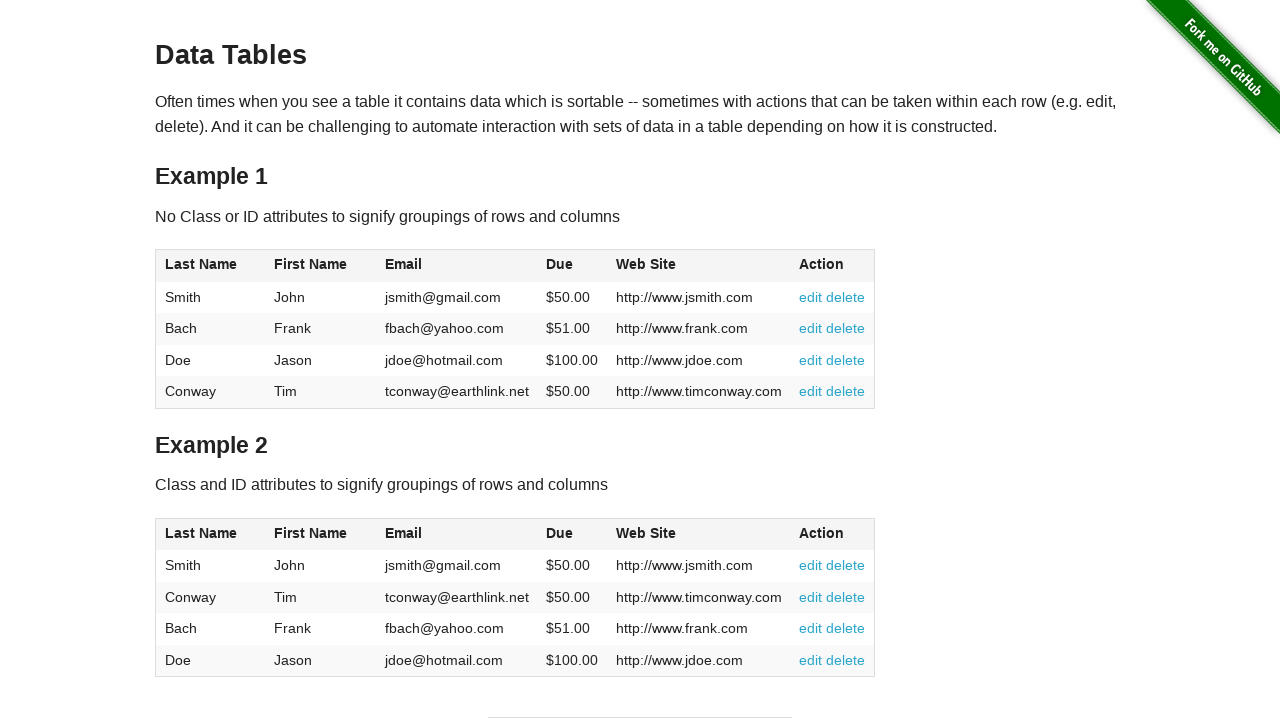

Waited for table data to load after sorting
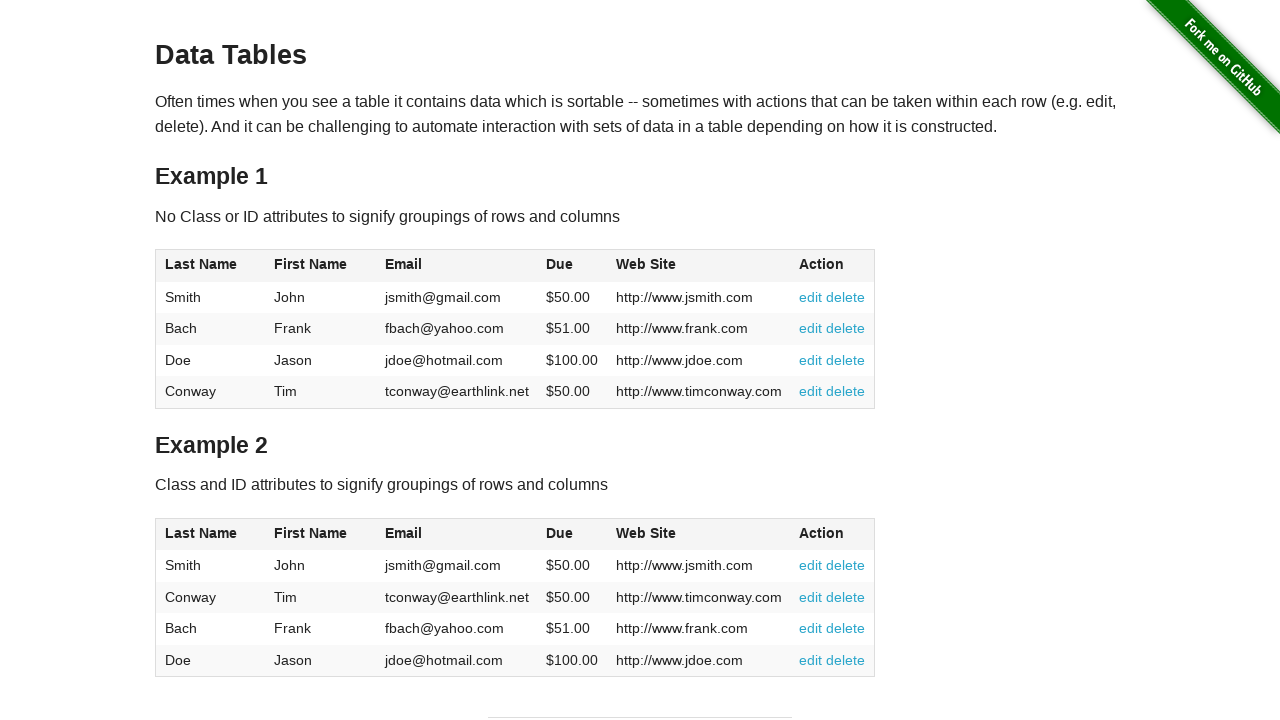

Retrieved all dues column values from the table
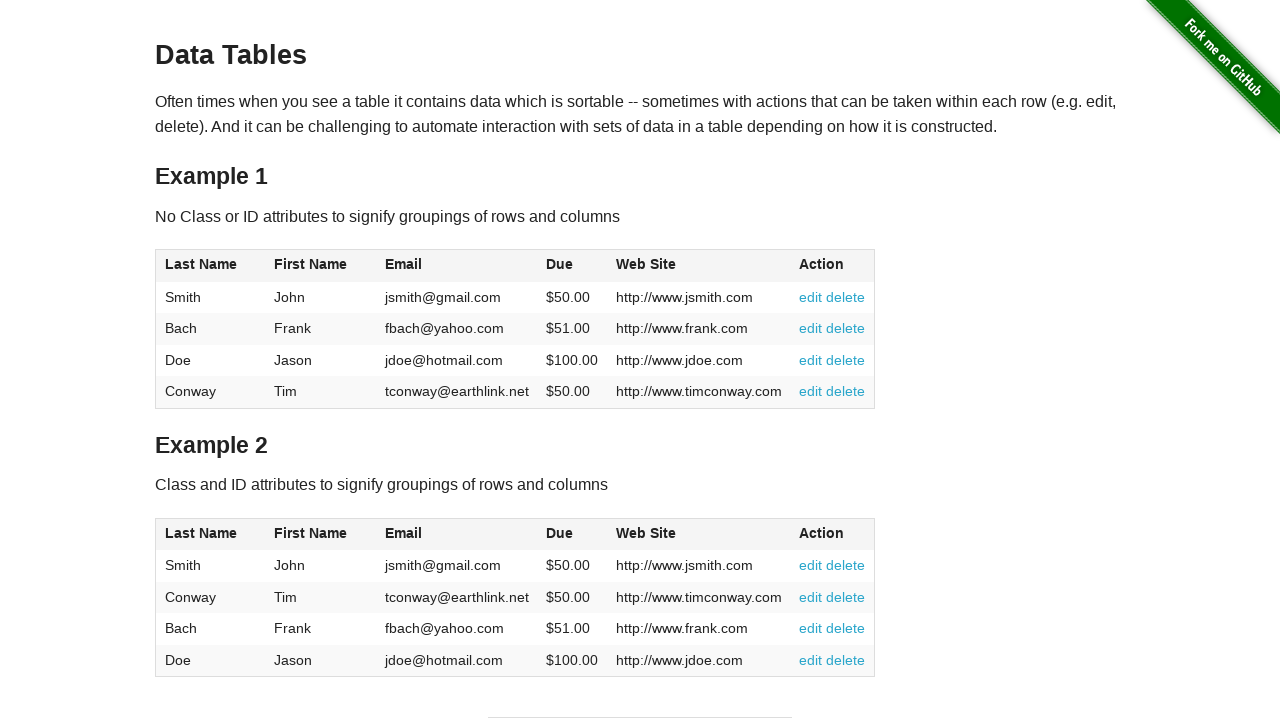

Parsed dues values as floats for sorting verification
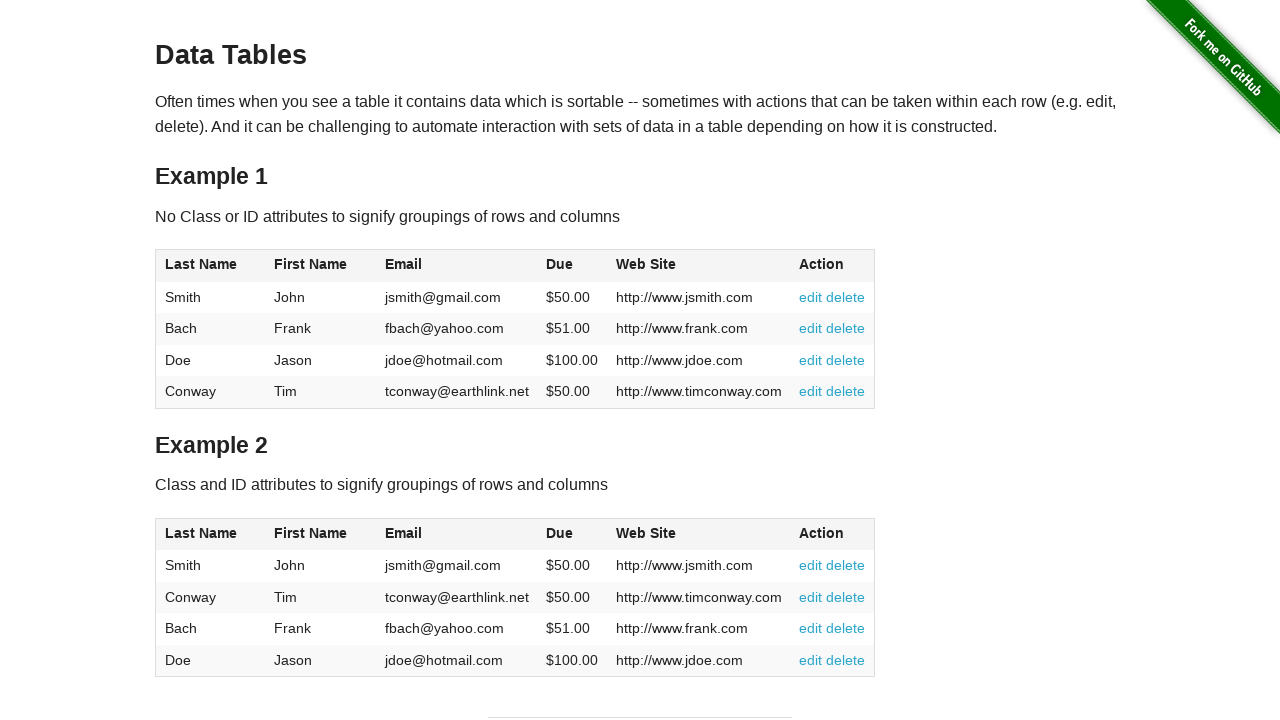

Verified dues values are in ascending order: 50.0 <= 50.0
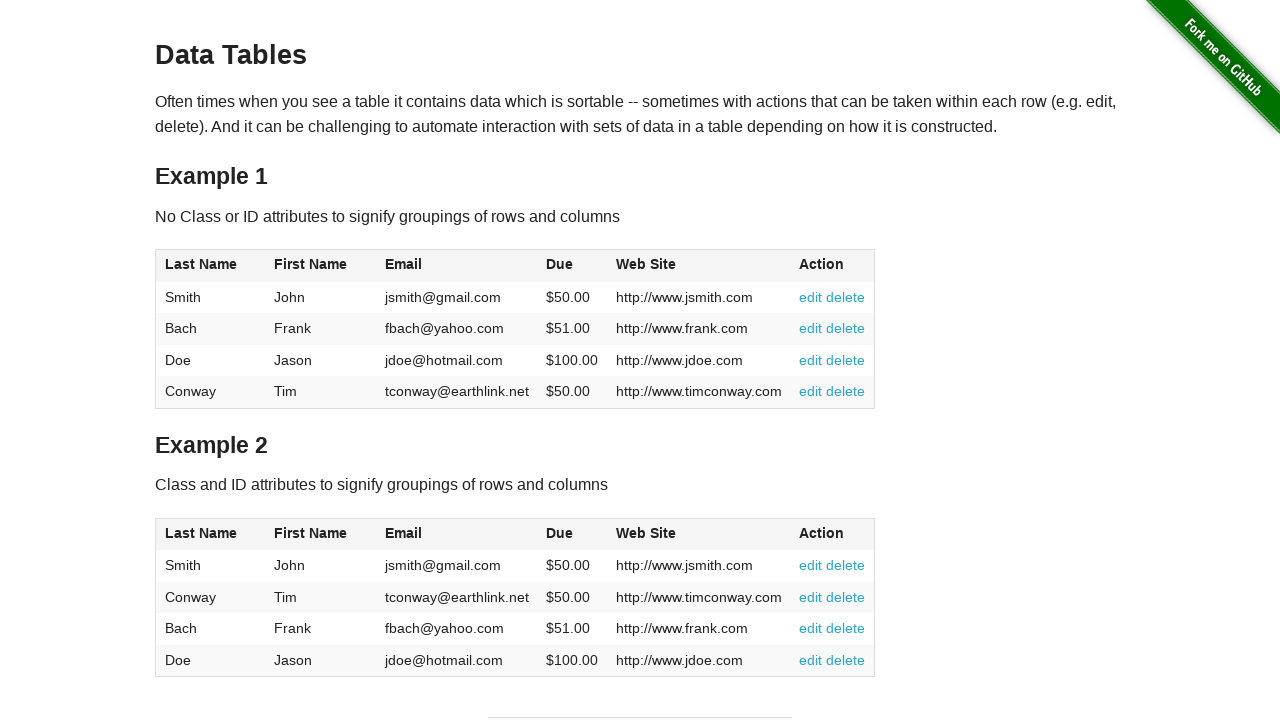

Verified dues values are in ascending order: 50.0 <= 51.0
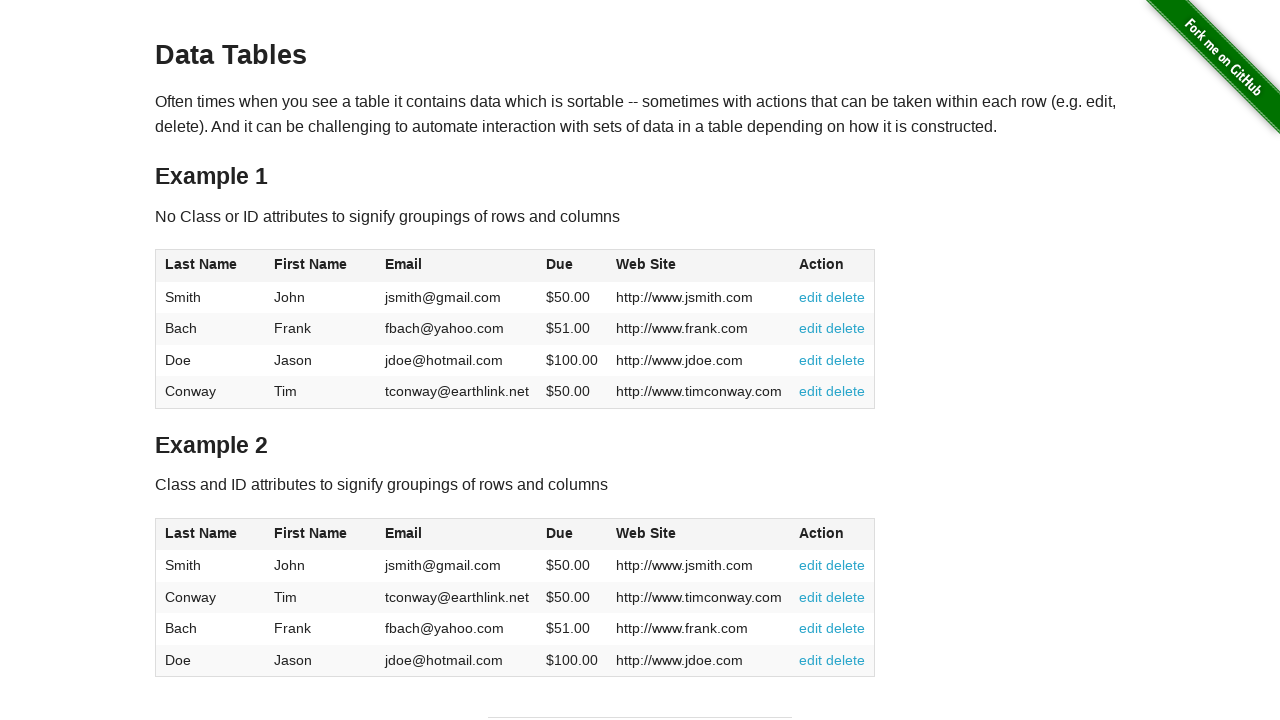

Verified dues values are in ascending order: 51.0 <= 100.0
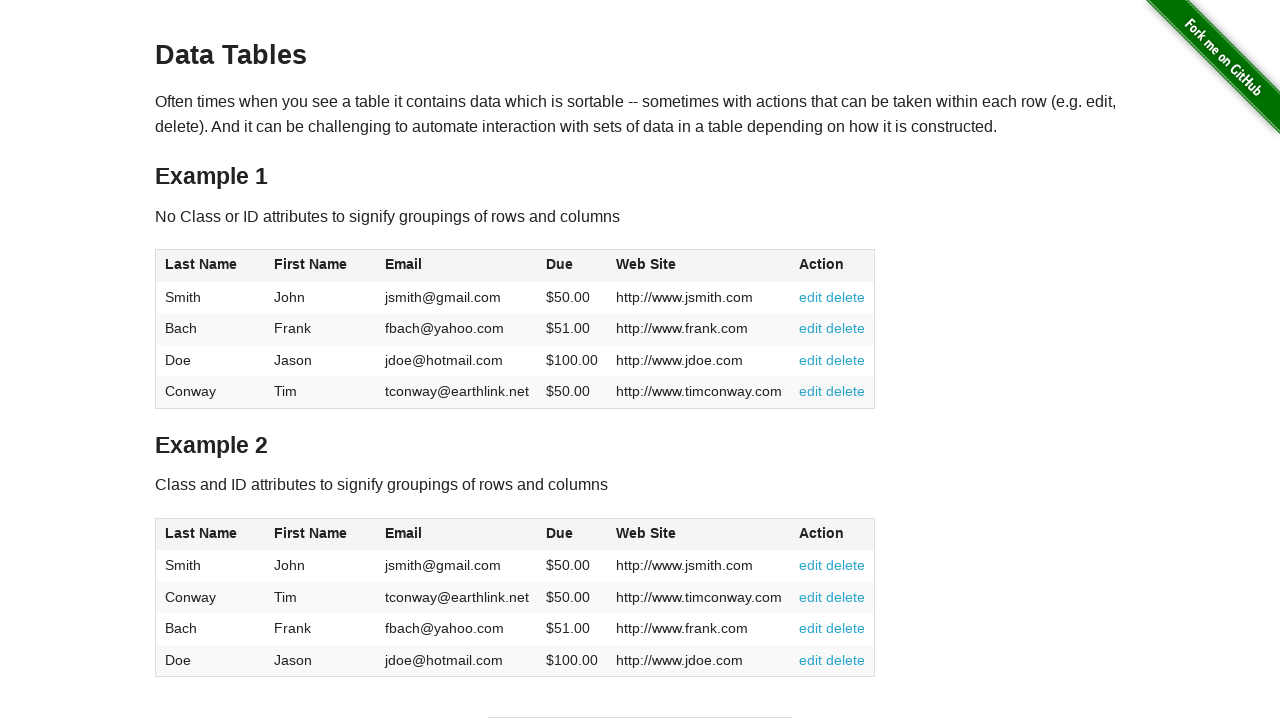

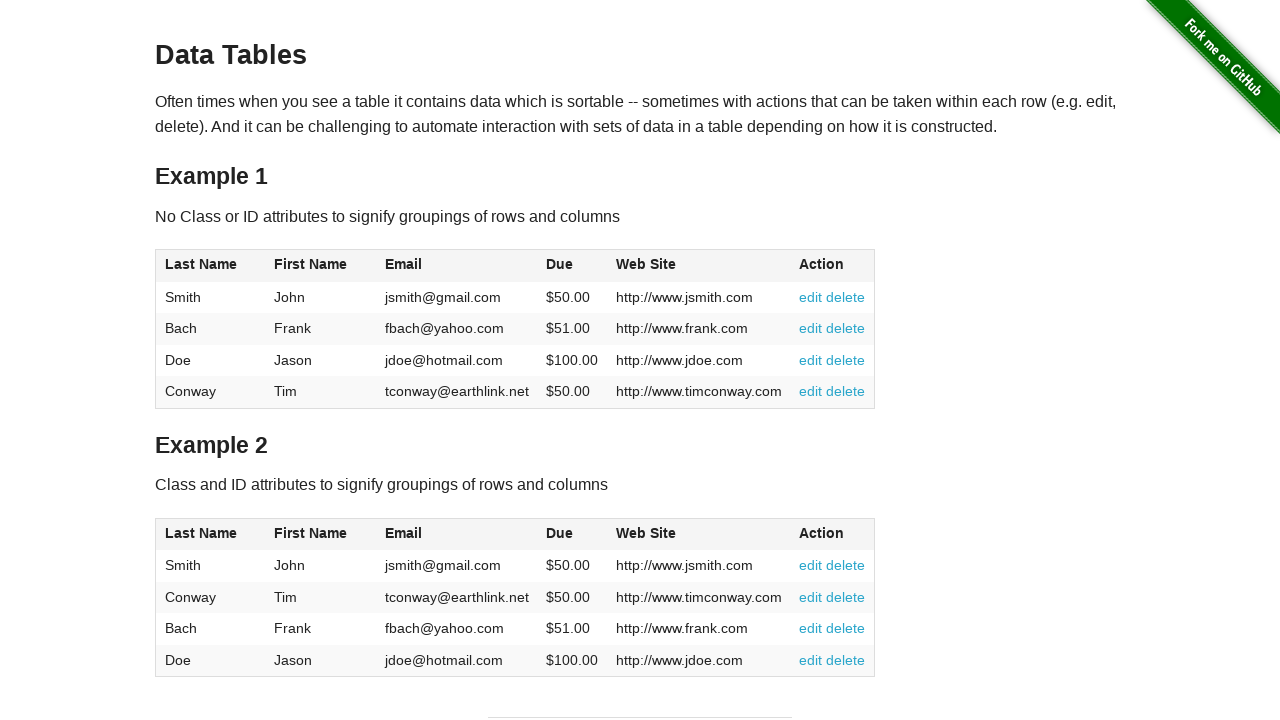